Tests adding multiple specific products (Cucumber, Brocolli, Beetroot, Carrot) to the shopping cart on an e-commerce practice site by iterating through product listings and clicking add buttons for matching items.

Starting URL: https://rahulshettyacademy.com/seleniumPractise/#/

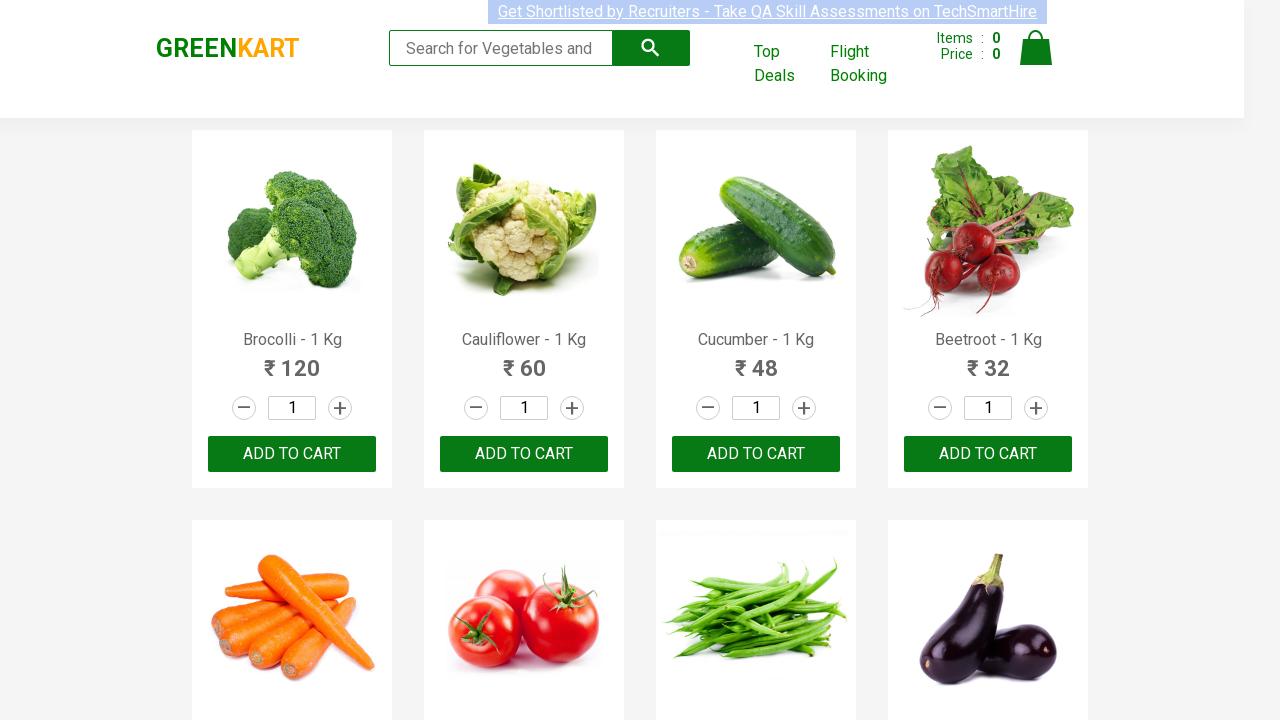

Waited for product names to load on the page
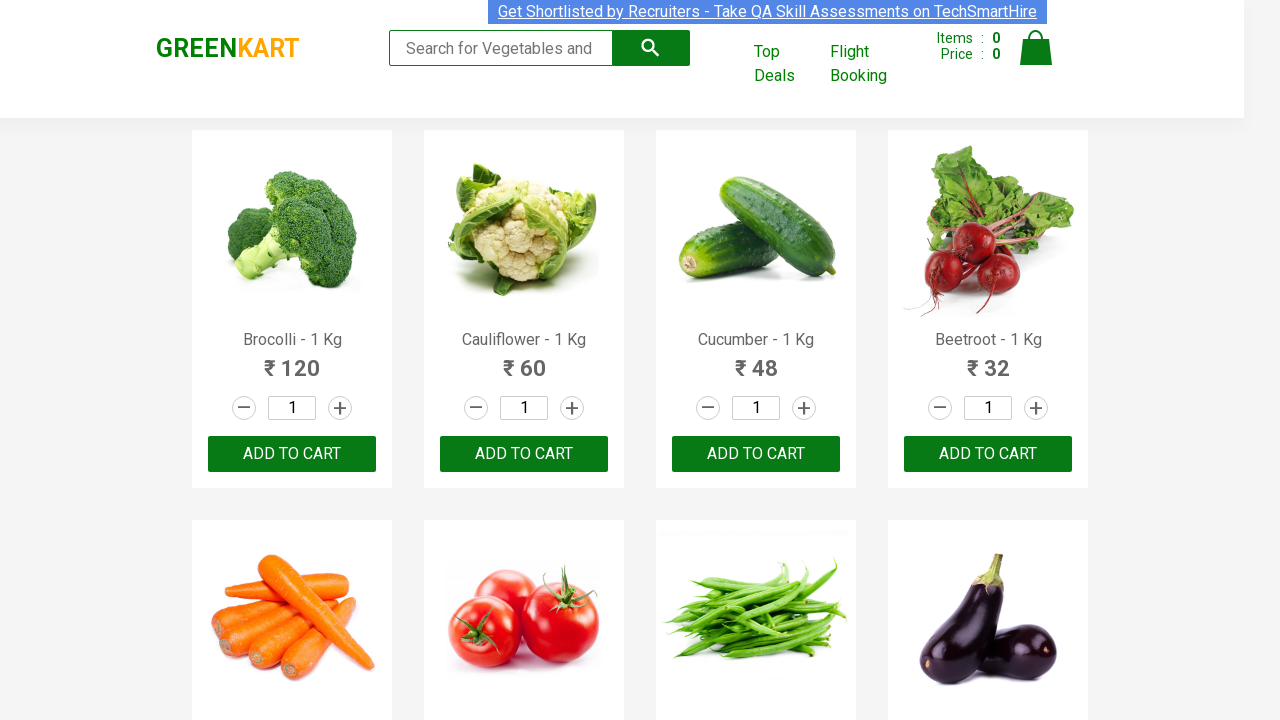

Retrieved all product name elements from the page
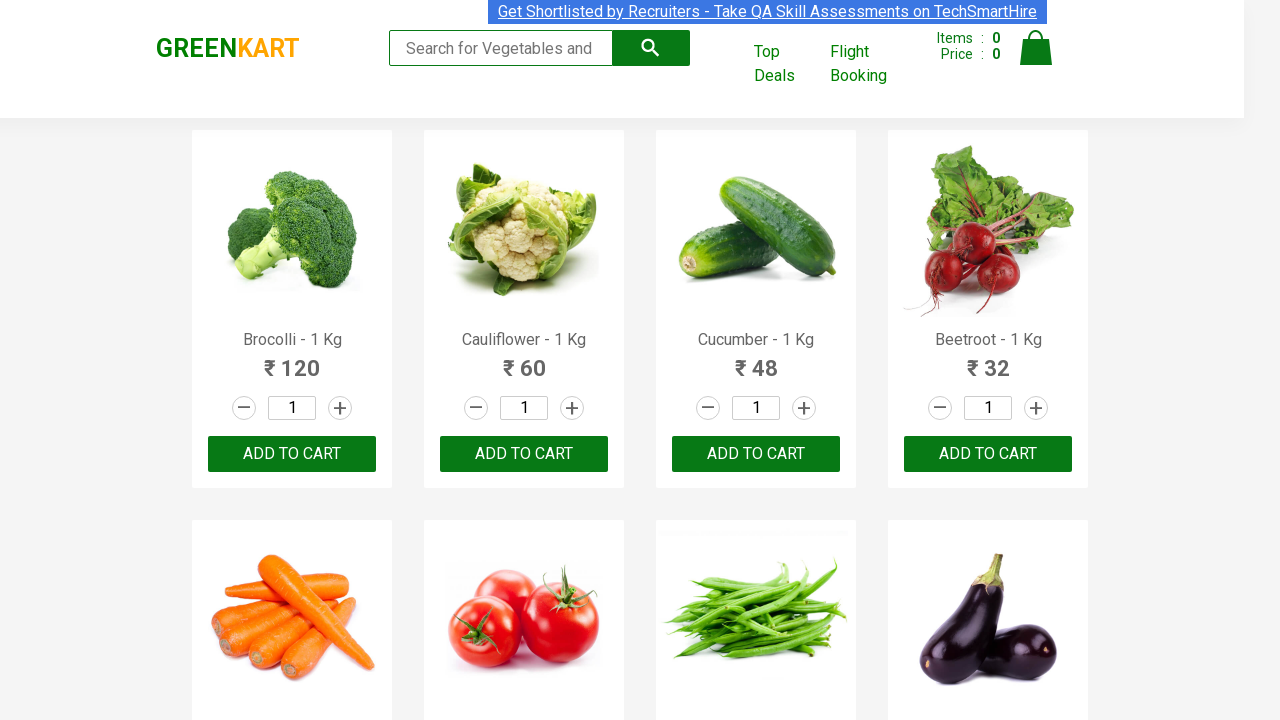

Extracted product name: 'Brocolli'
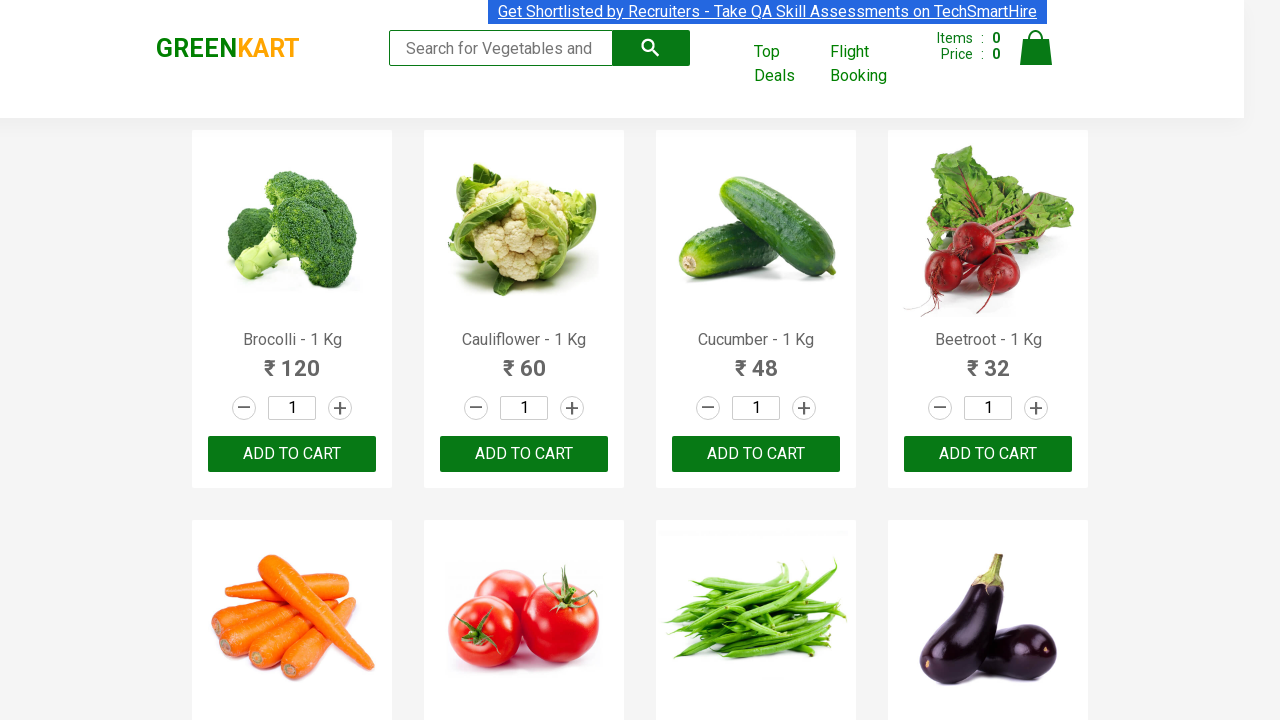

Found matching product 'Brocolli' - this is item 1 of 4
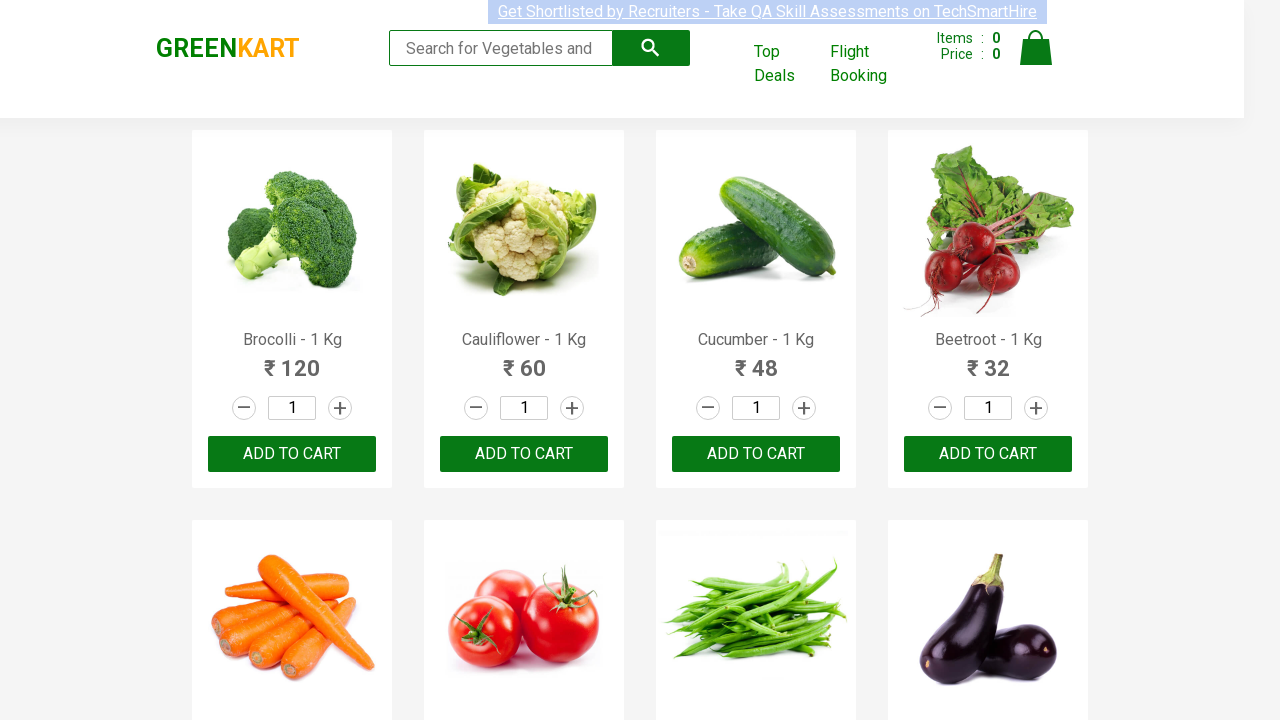

Clicked 'Add to Cart' button for 'Brocolli' at (292, 454) on xpath=//*[@class='product-action']/button >> nth=0
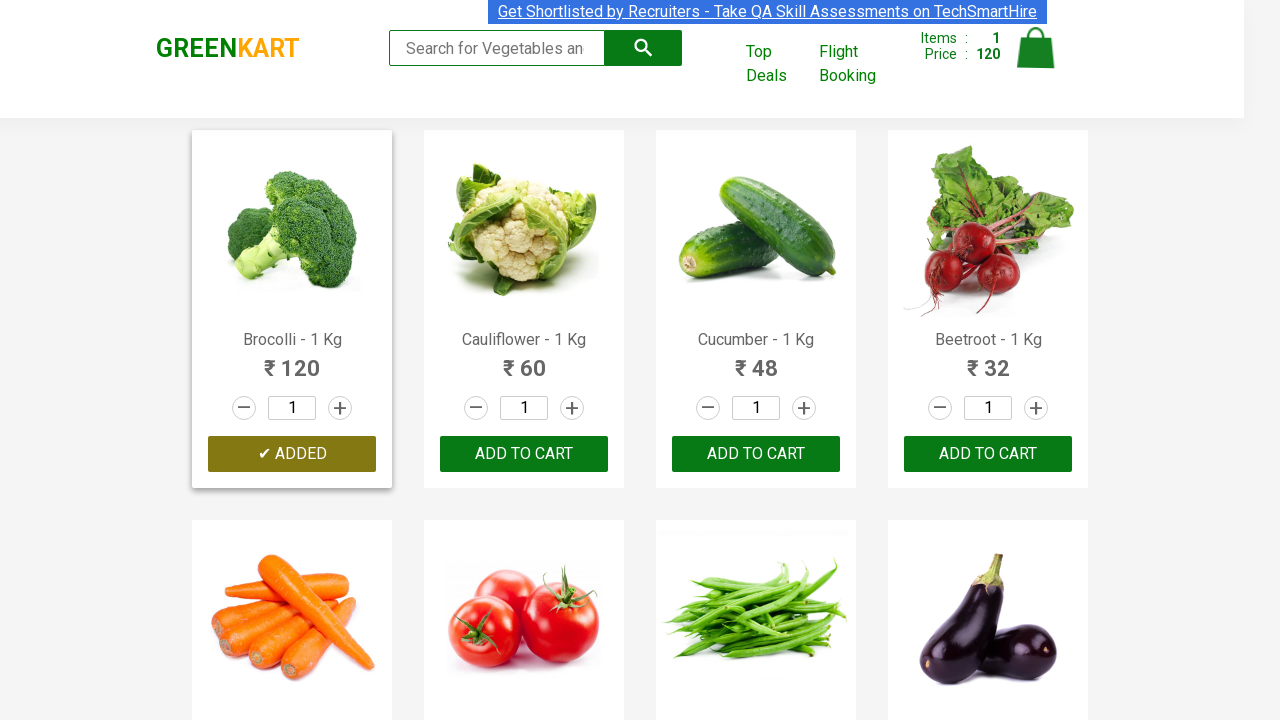

Extracted product name: 'Cauliflower'
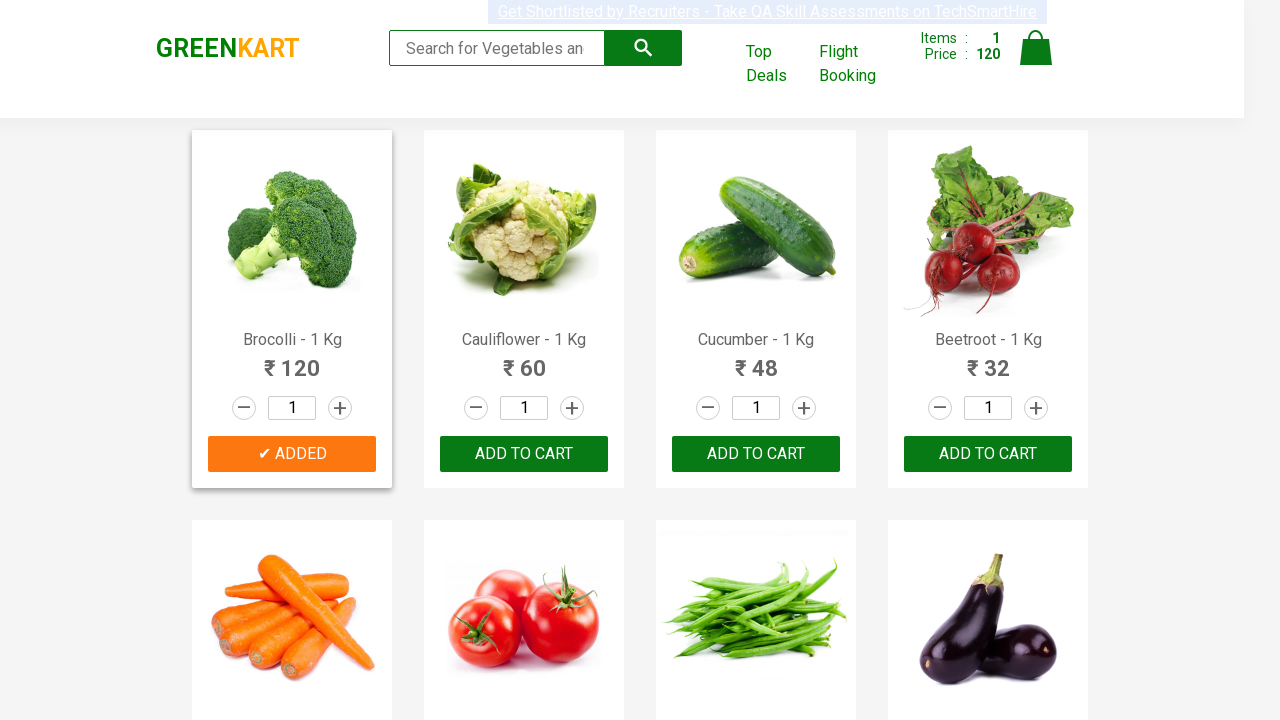

Extracted product name: 'Cucumber'
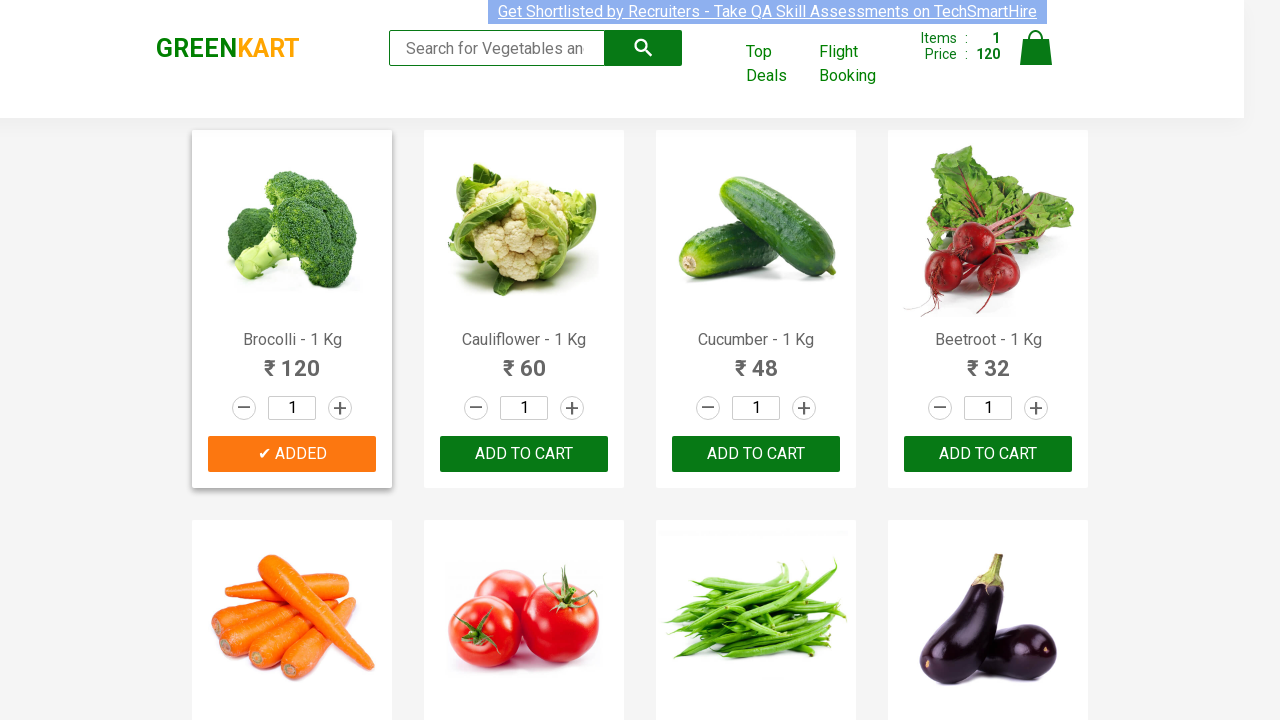

Found matching product 'Cucumber' - this is item 2 of 4
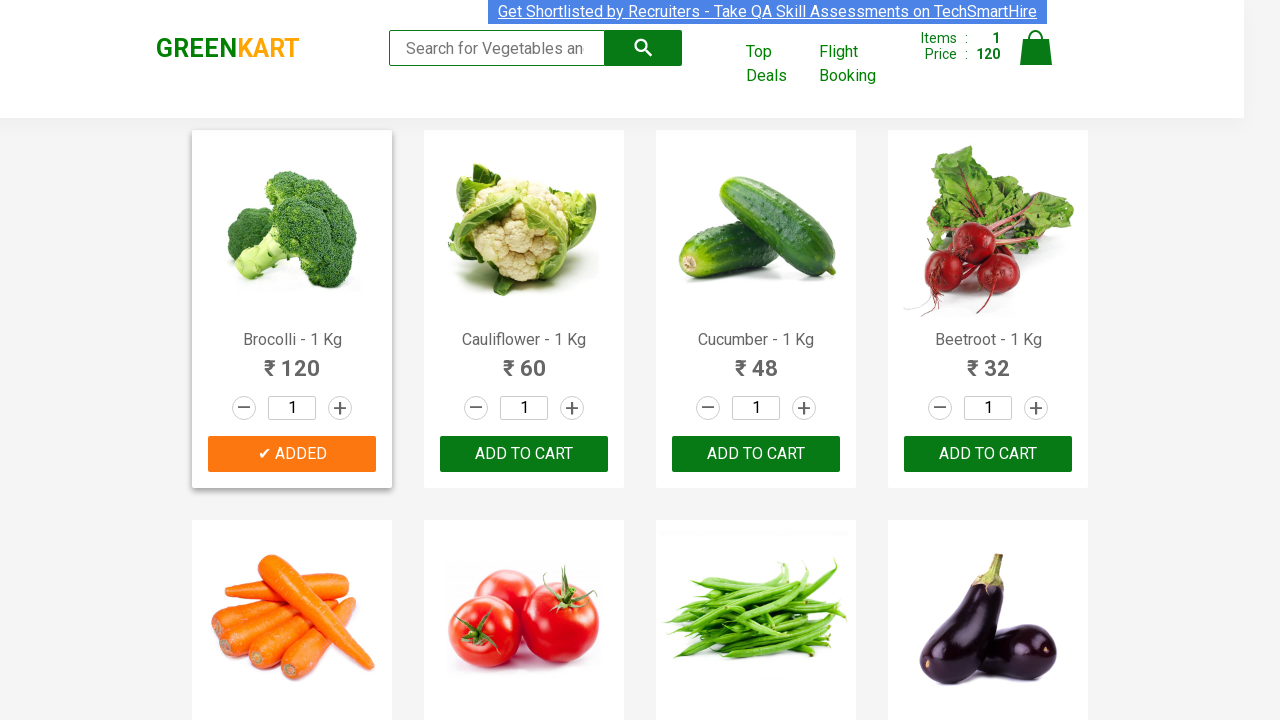

Clicked 'Add to Cart' button for 'Cucumber' at (756, 454) on xpath=//*[@class='product-action']/button >> nth=2
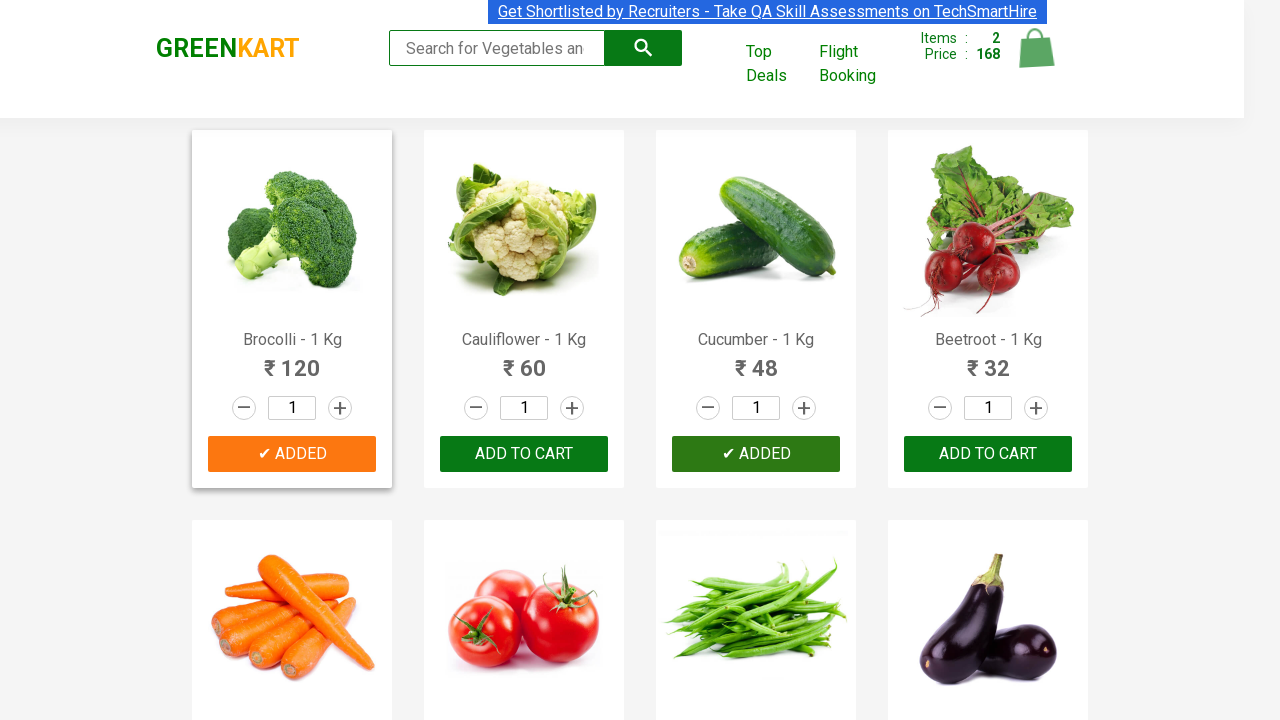

Extracted product name: 'Beetroot'
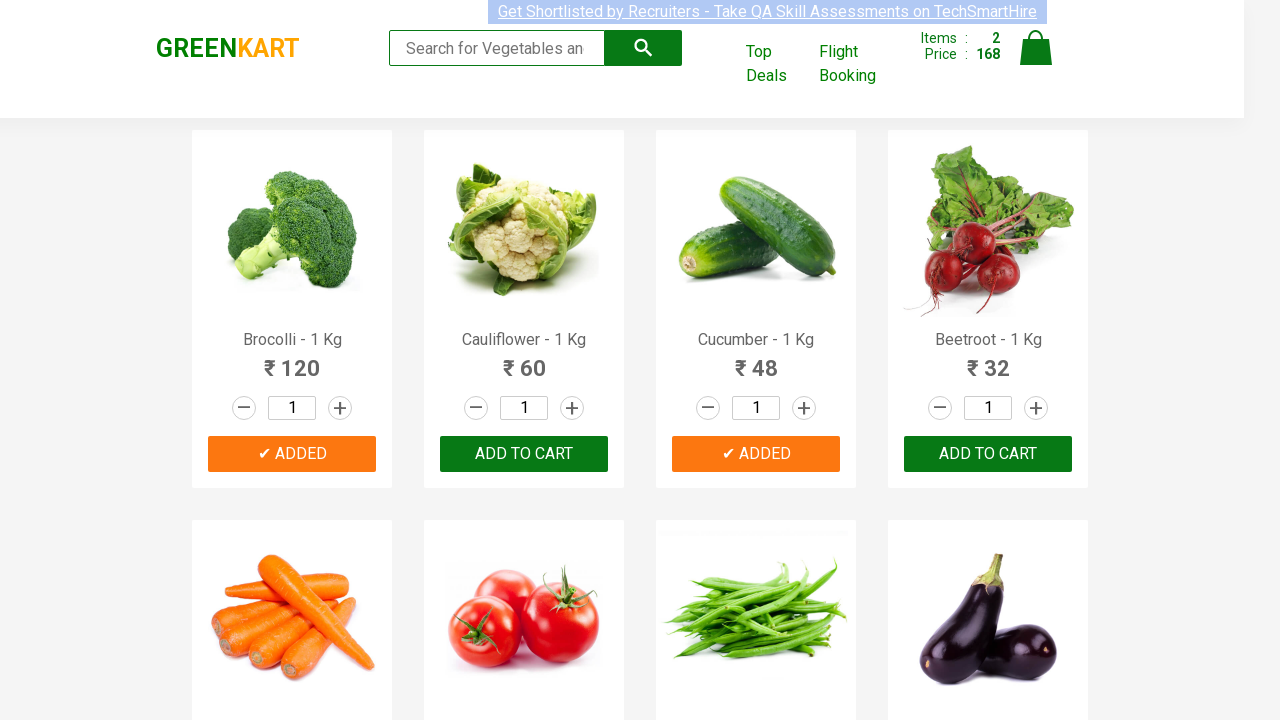

Found matching product 'Beetroot' - this is item 3 of 4
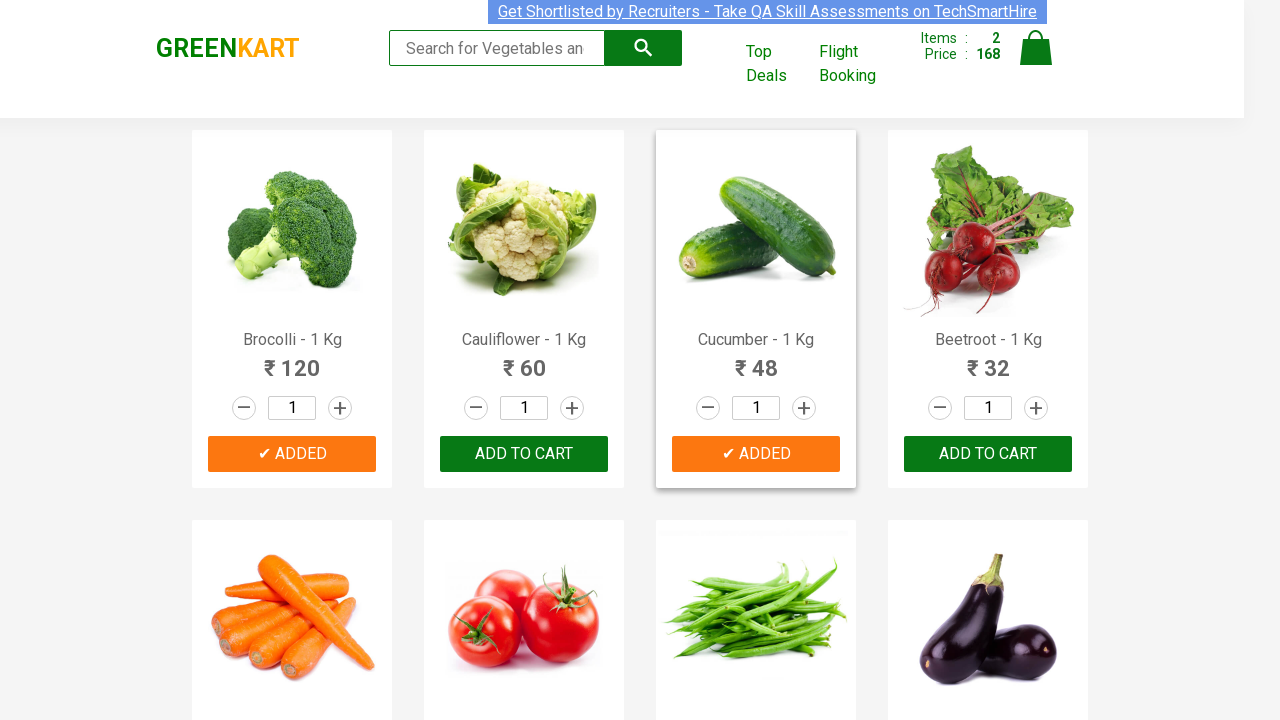

Clicked 'Add to Cart' button for 'Beetroot' at (988, 454) on xpath=//*[@class='product-action']/button >> nth=3
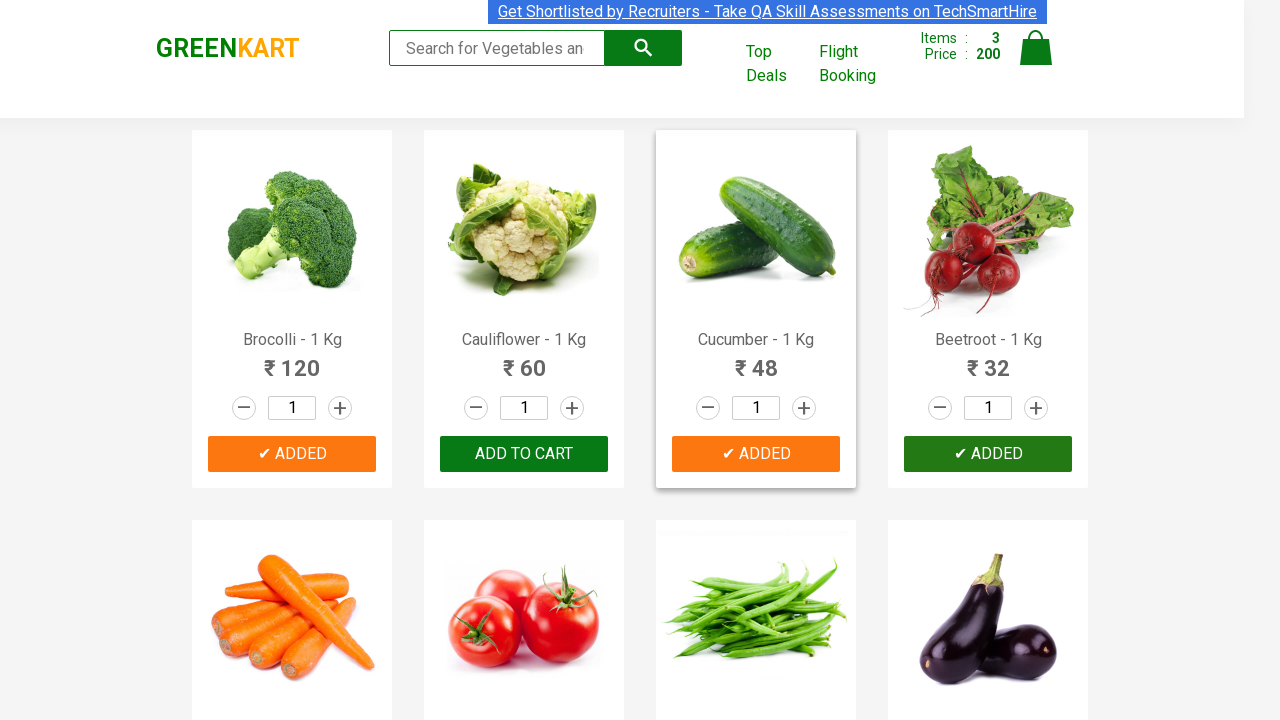

Extracted product name: 'Carrot'
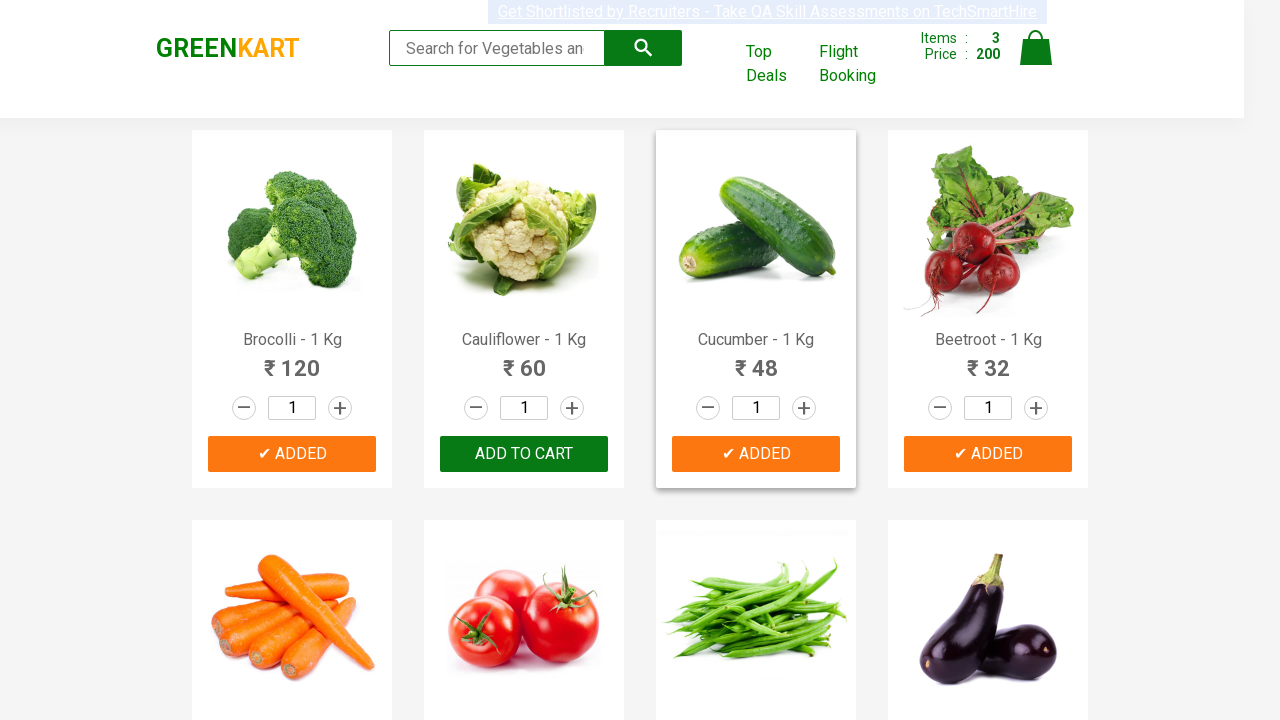

Found matching product 'Carrot' - this is item 4 of 4
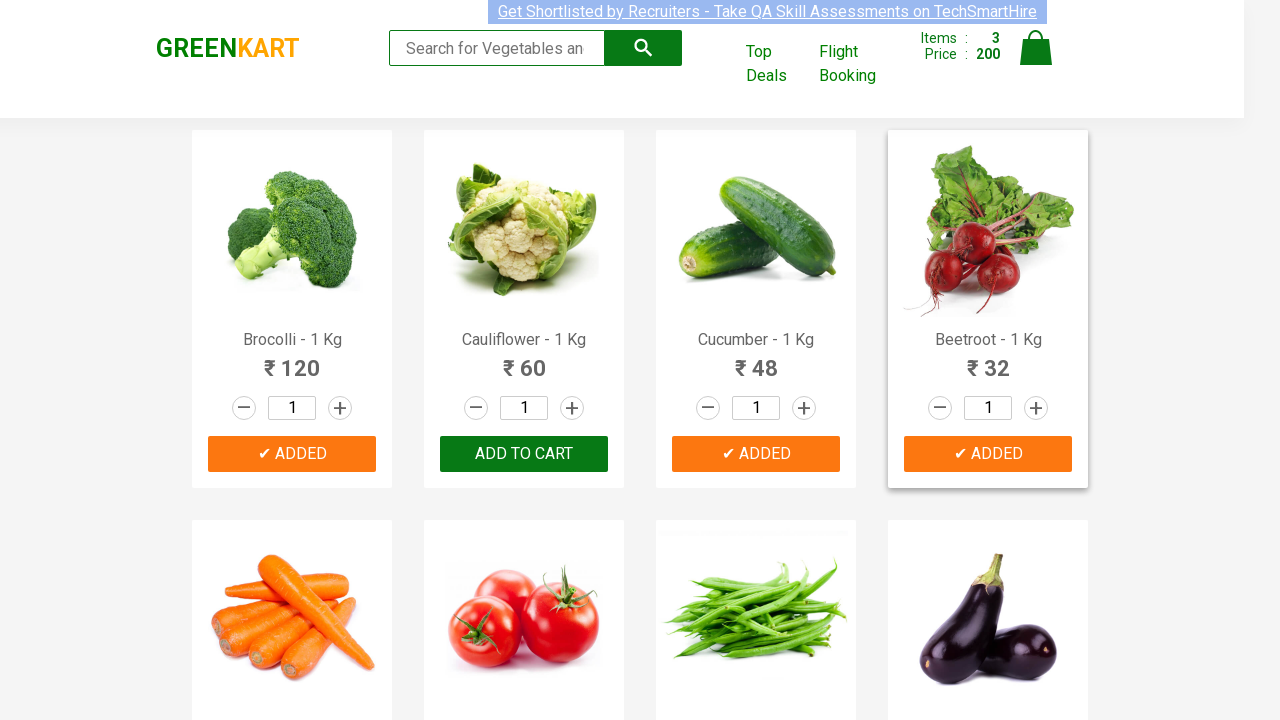

Clicked 'Add to Cart' button for 'Carrot' at (292, 360) on xpath=//*[@class='product-action']/button >> nth=4
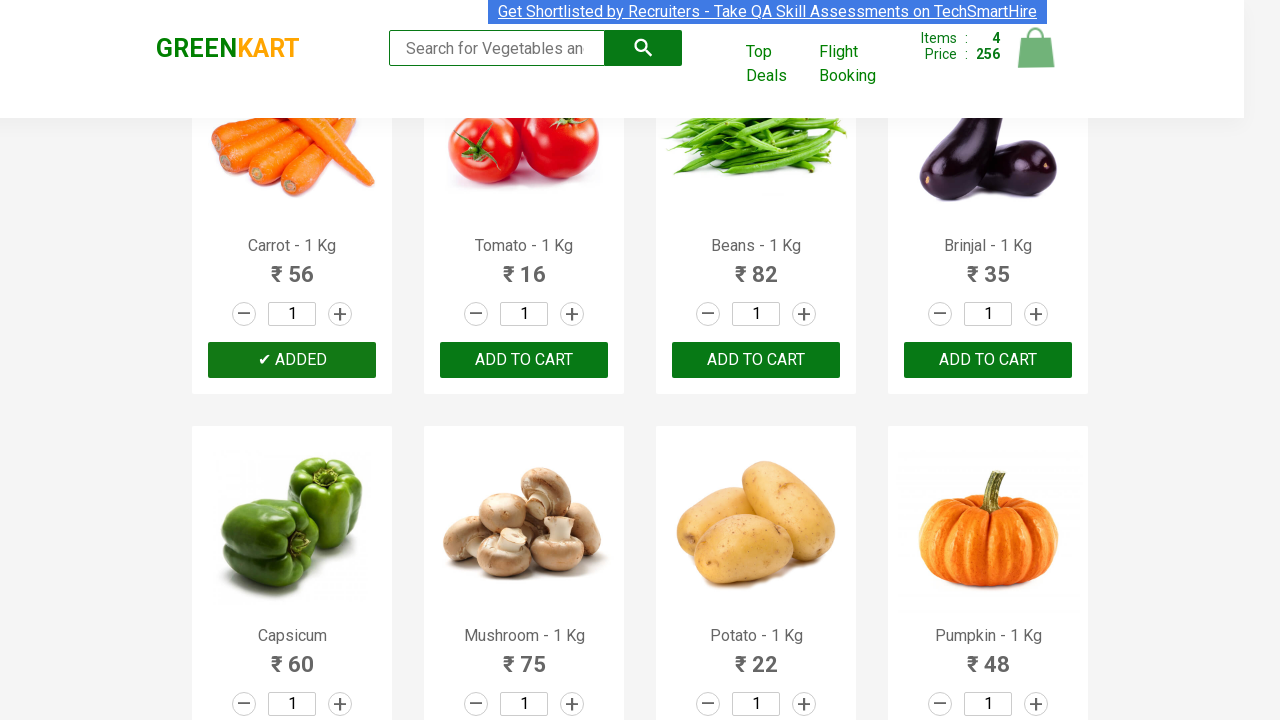

All 4 items have been added to cart - stopping iteration
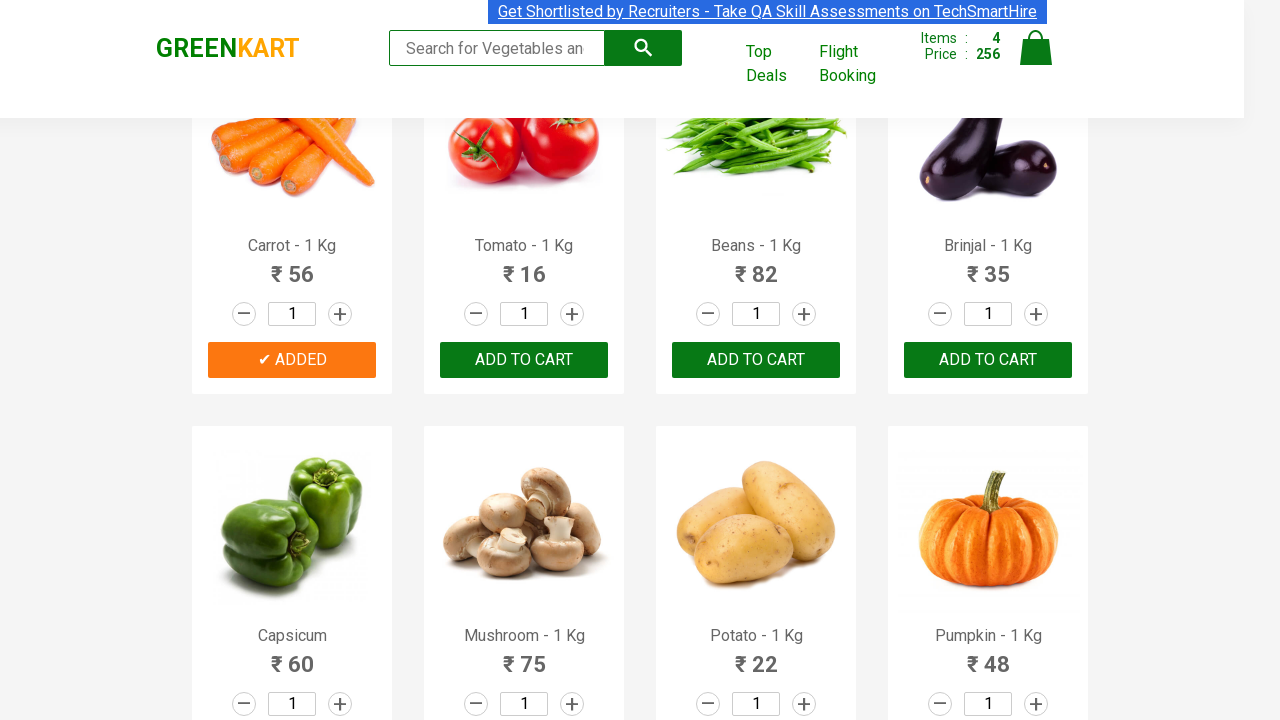

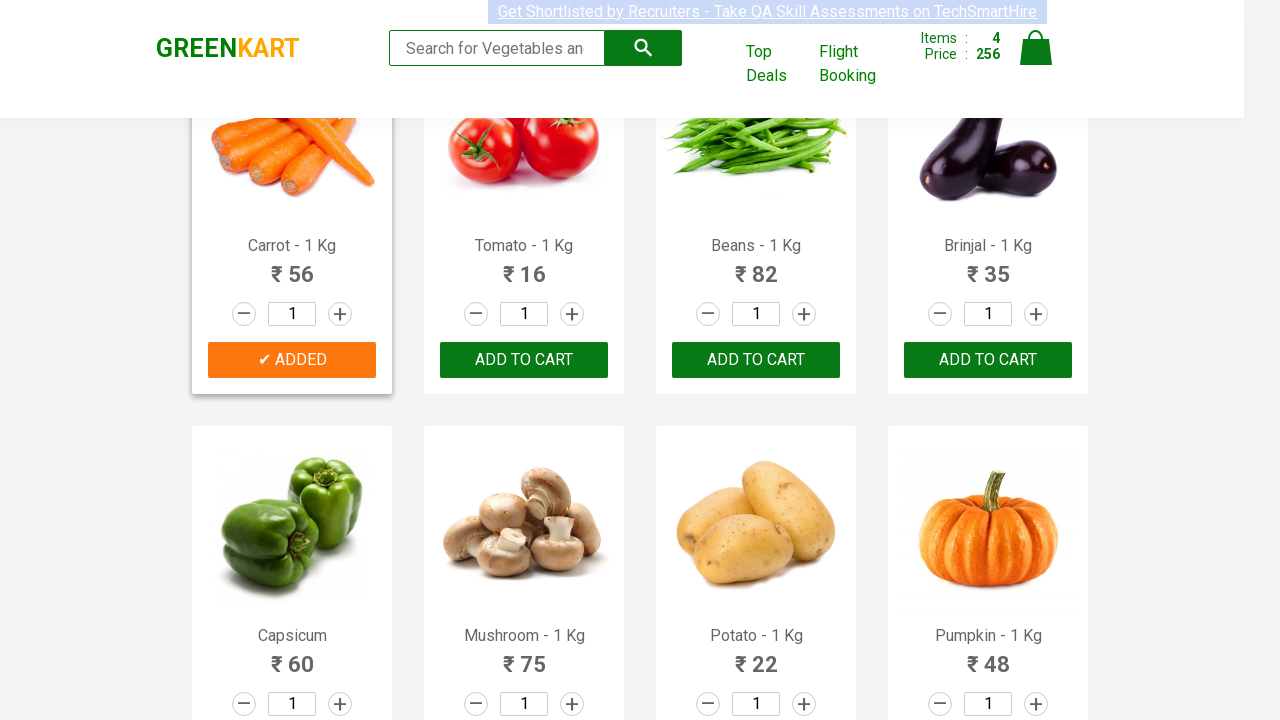